Tests dynamic loading page by waiting for exactly one Hello World element to appear

Starting URL: https://automationfc.github.io/dynamic-loading/

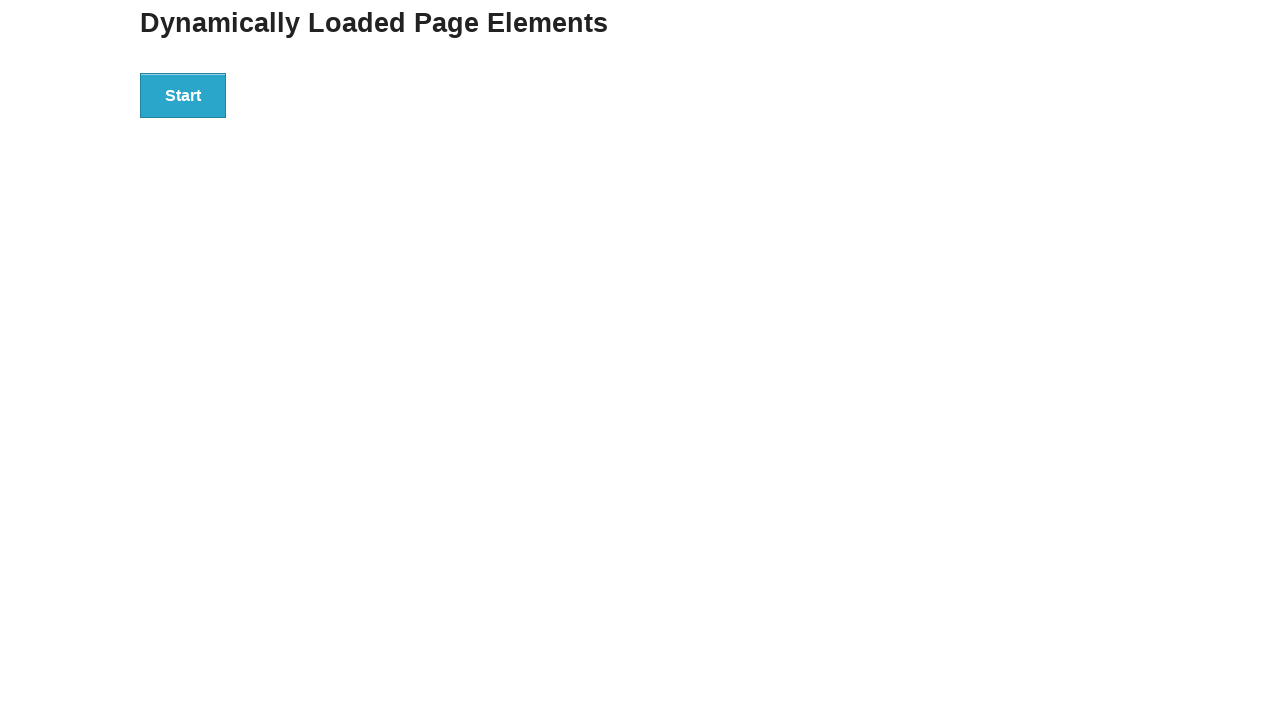

Clicked start button to trigger dynamic loading at (183, 95) on div#start>button
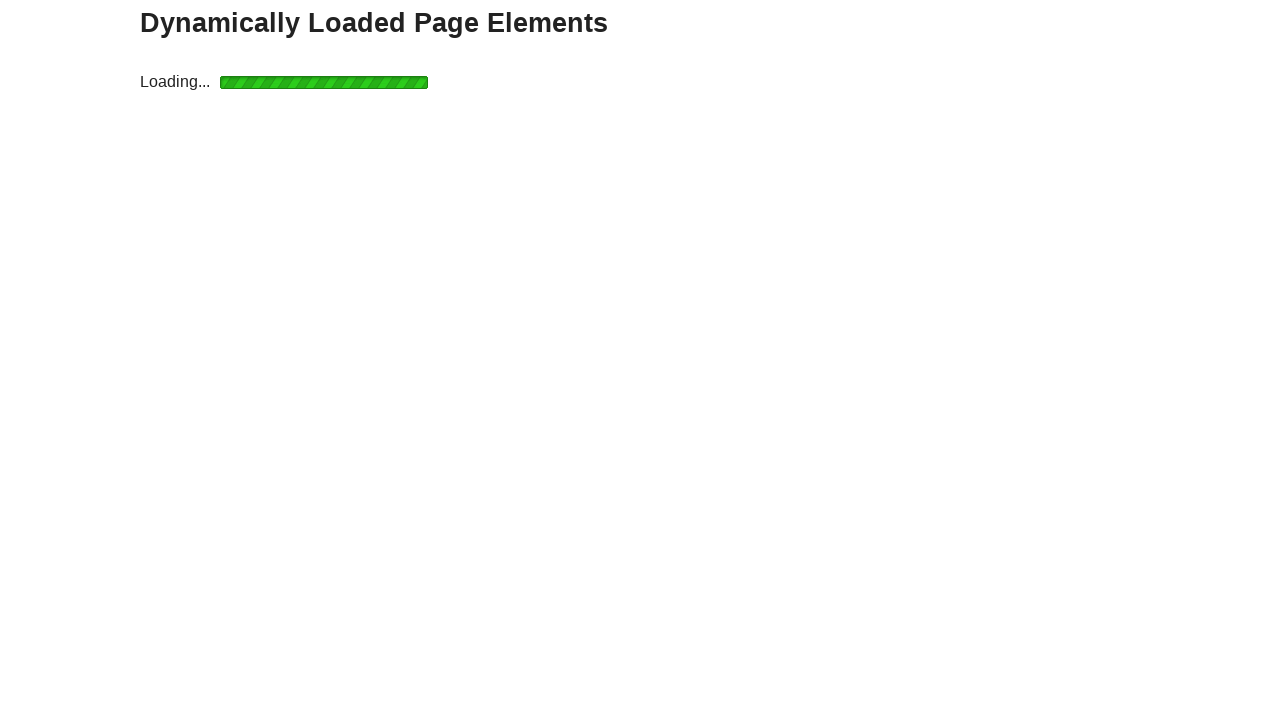

Waited for Hello World element to appear and become visible
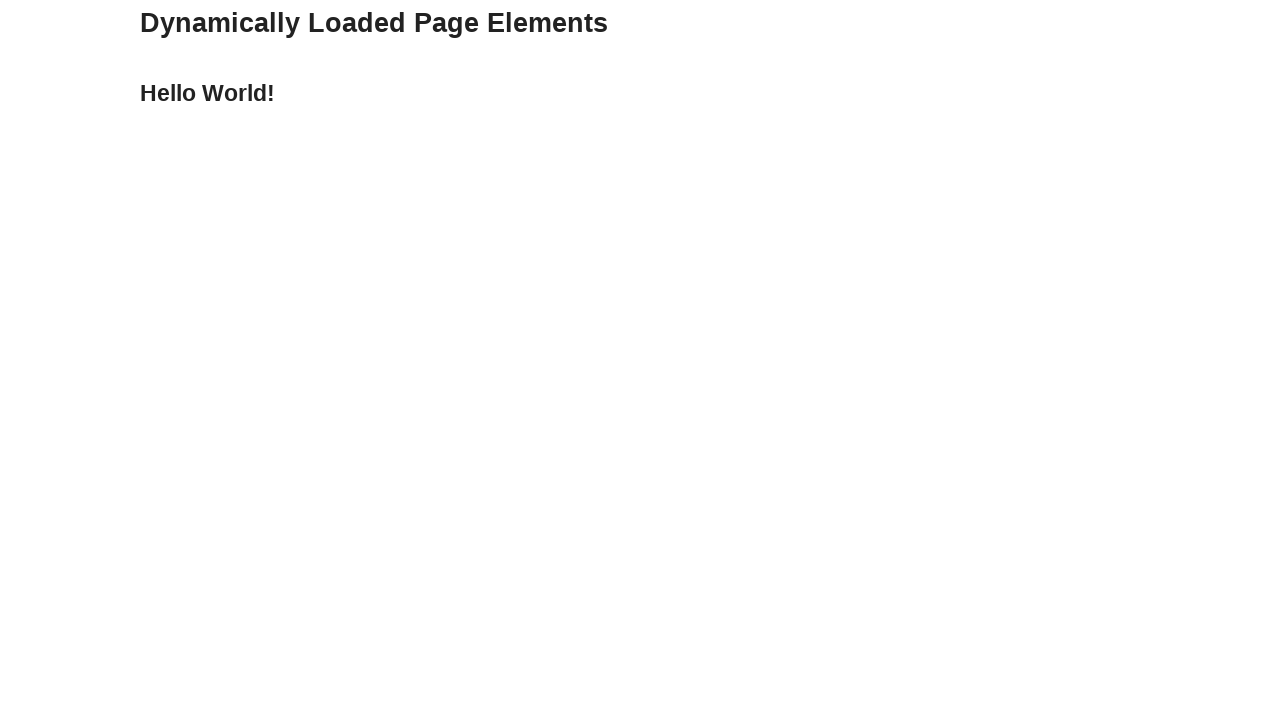

Verified exactly one Hello World element exists
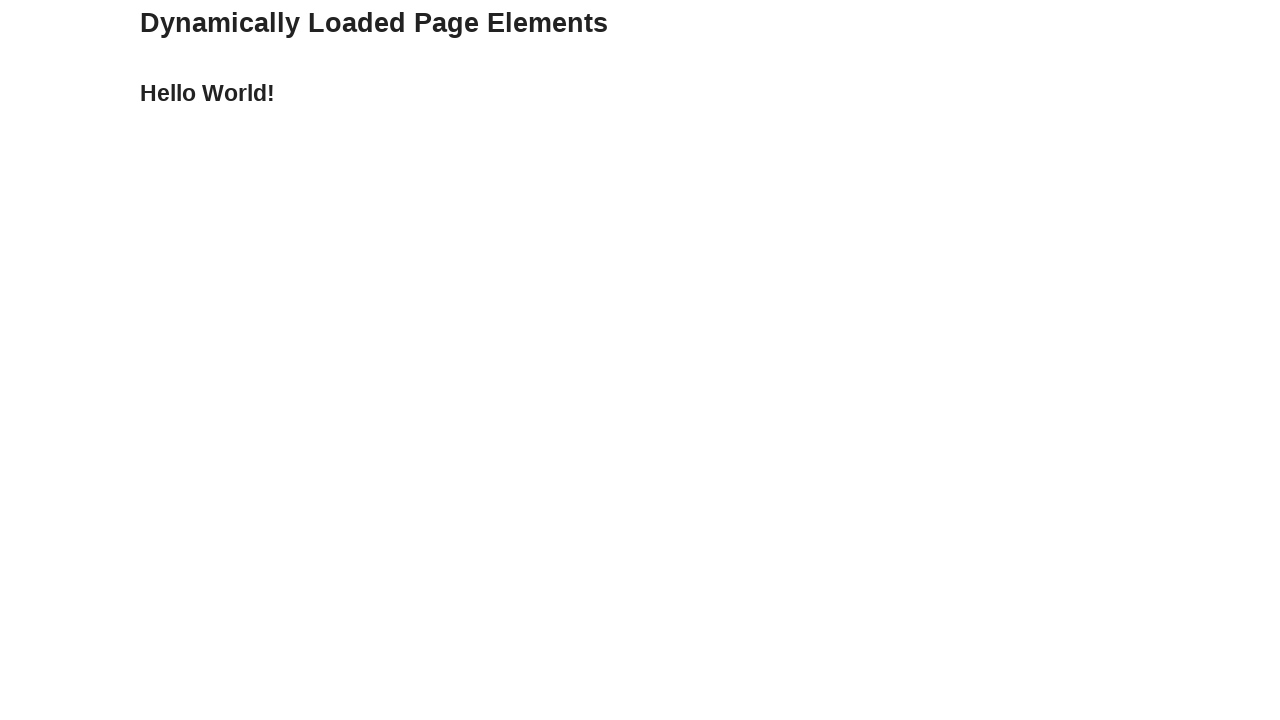

Verified Hello World element contains correct text 'Hello World!'
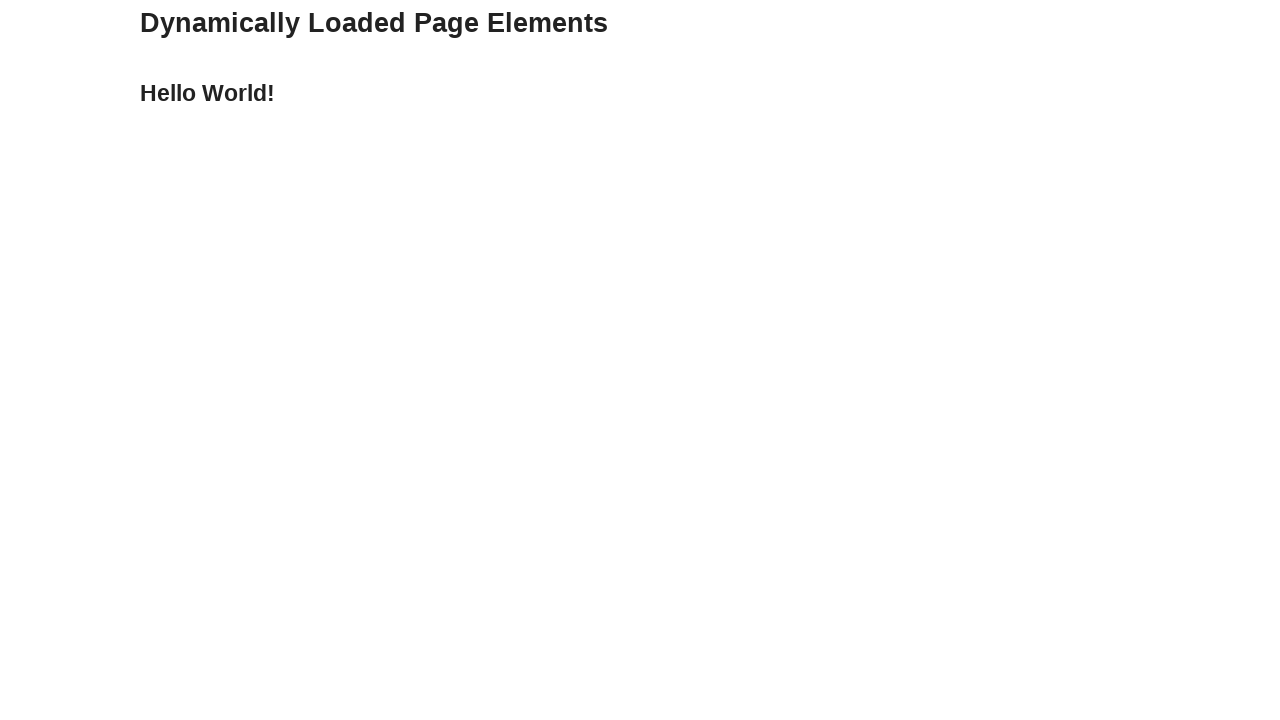

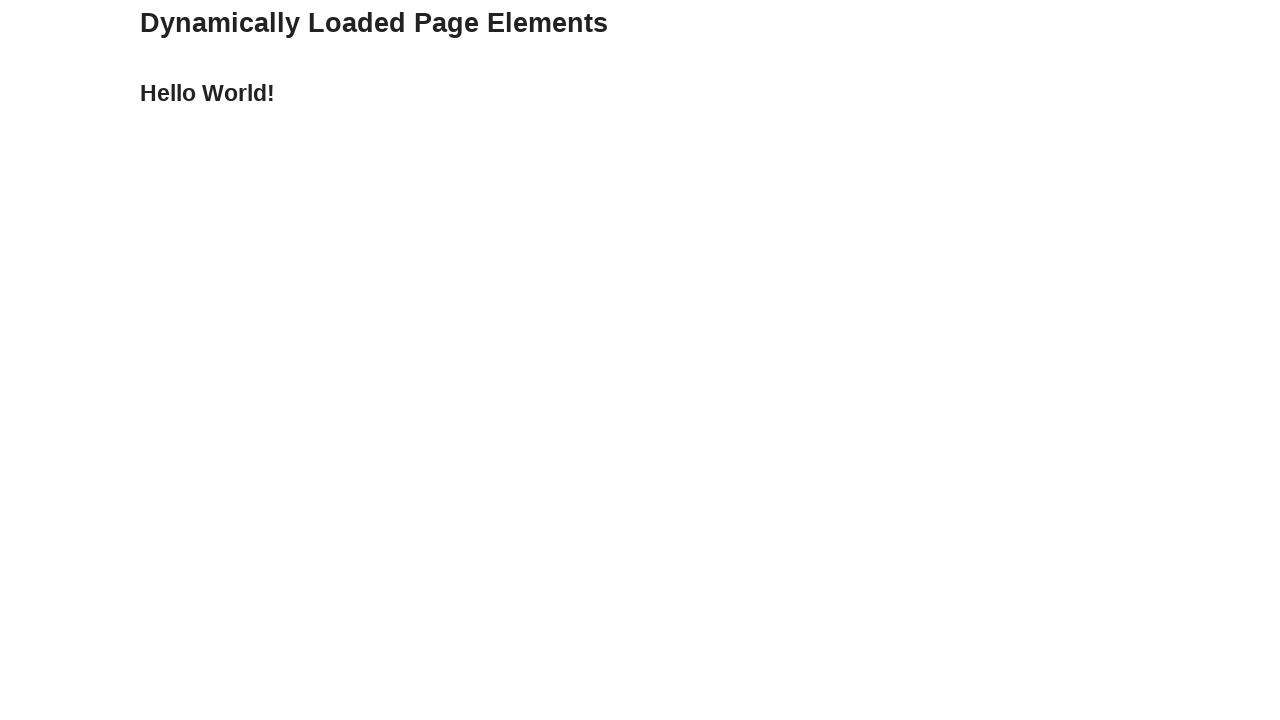